Tests keyboard actions by sending various key presses including Enter, Backspace, Alt, and arrow keys to verify the page responds to keyboard input

Starting URL: https://the-internet.herokuapp.com/key_presses

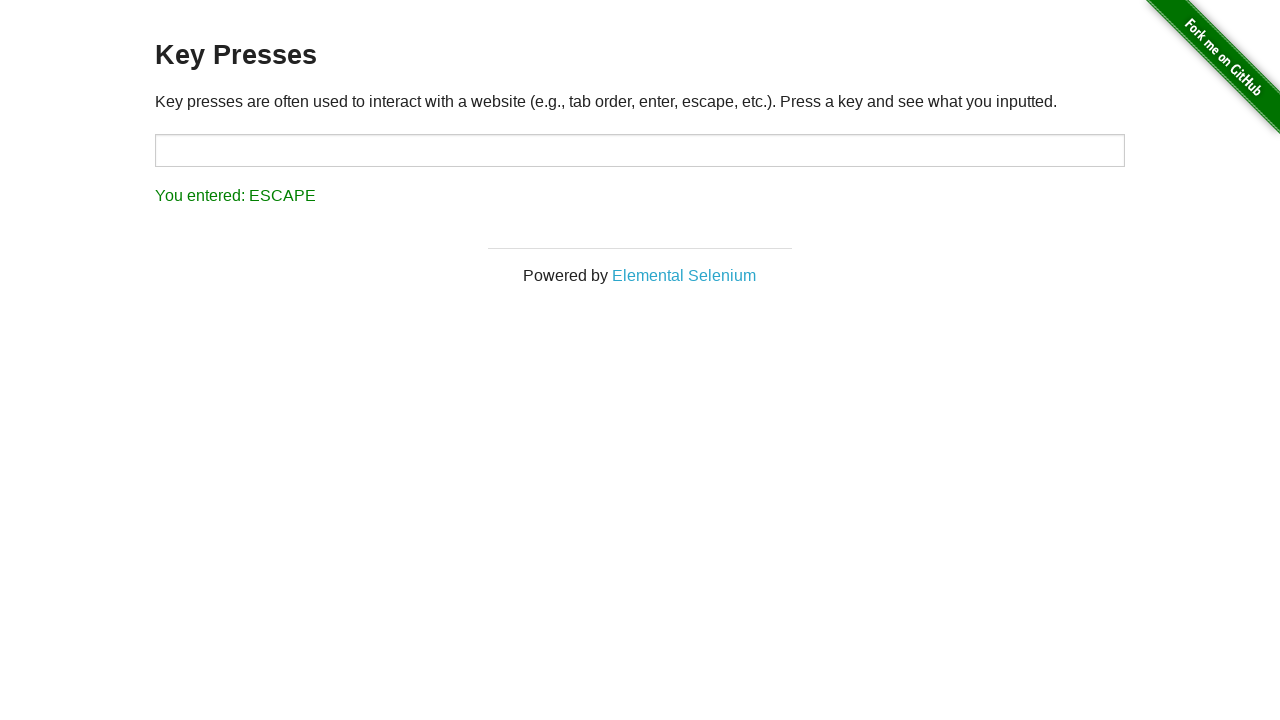

Pressed Enter key
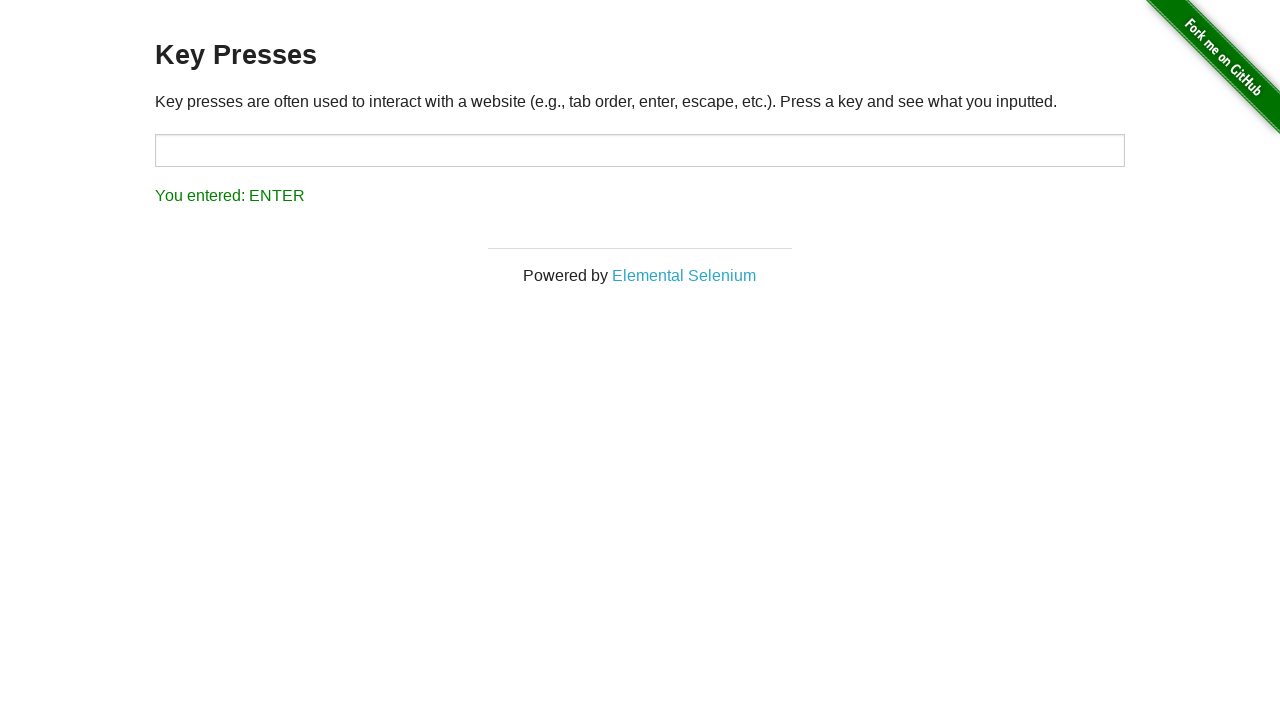

Pressed Backspace key
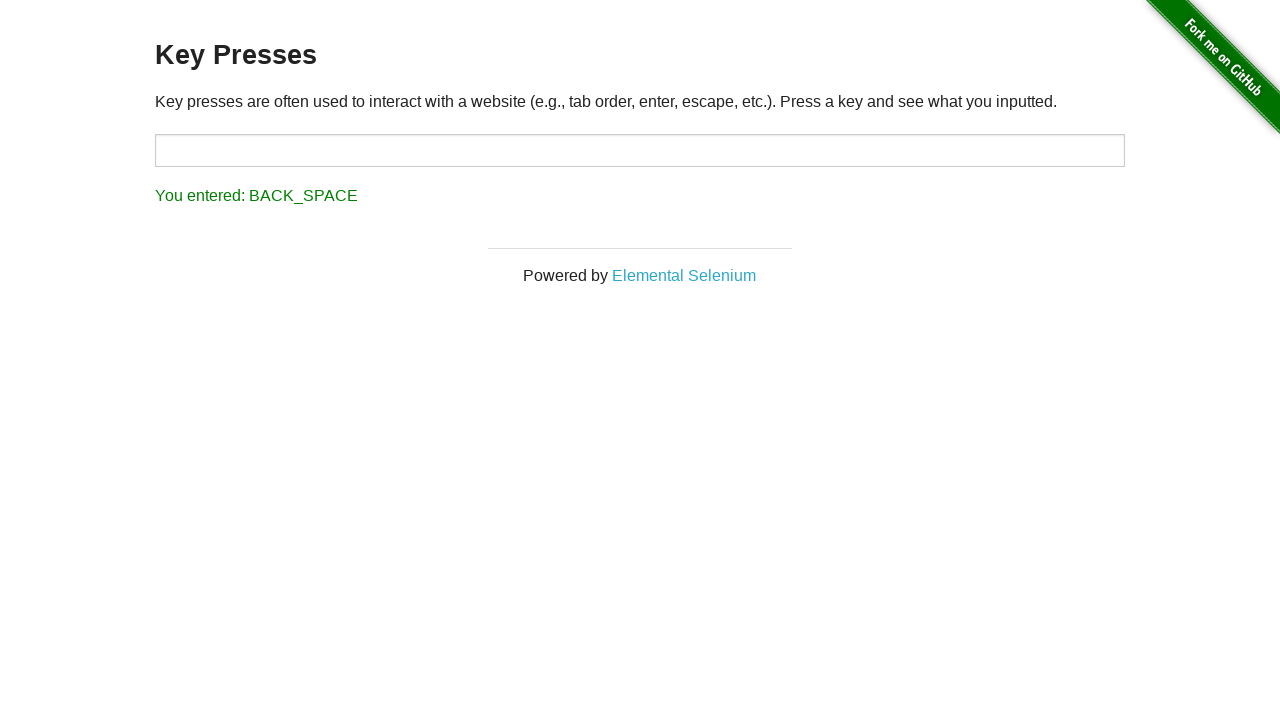

Pressed Alt key
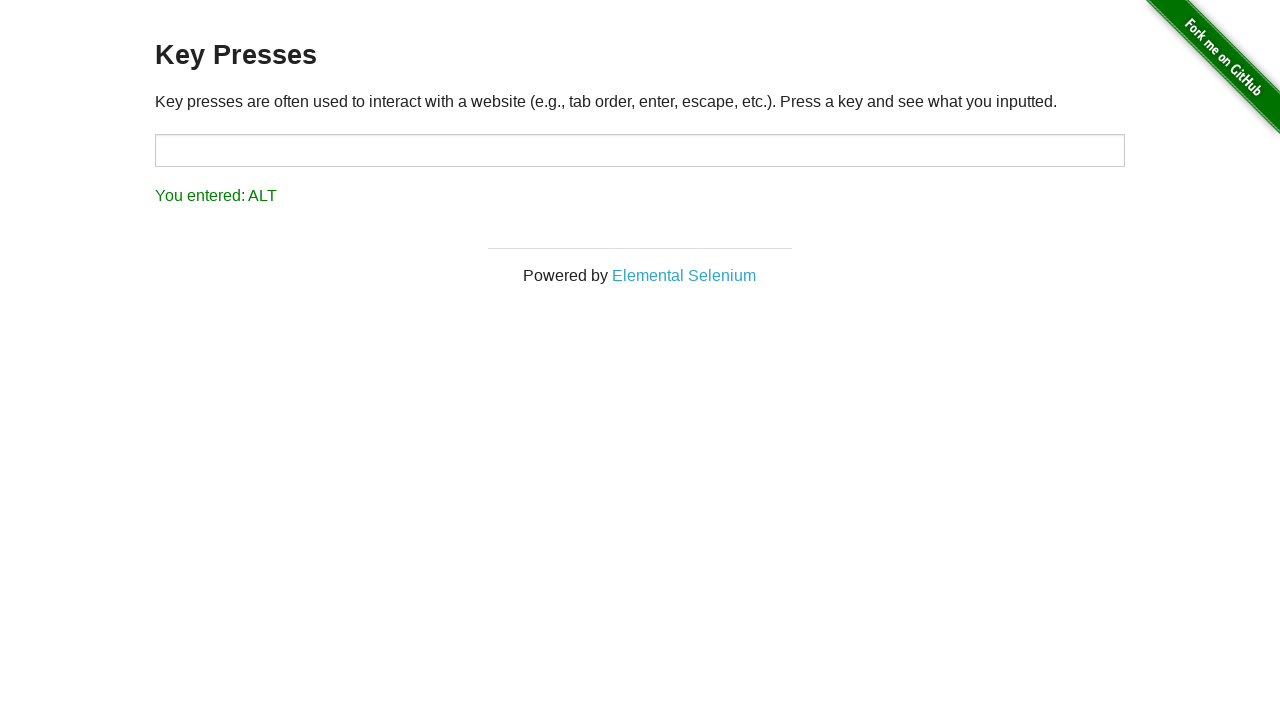

Pressed Arrow Down key
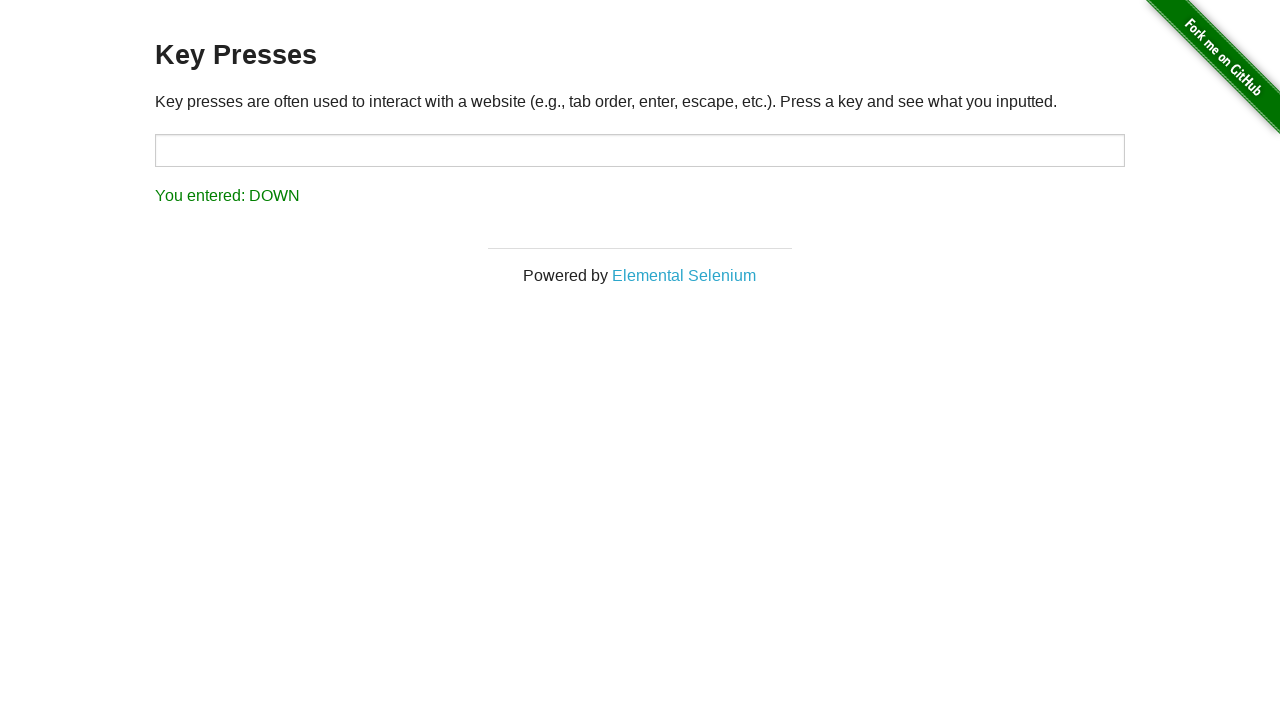

Pressed Arrow Left key
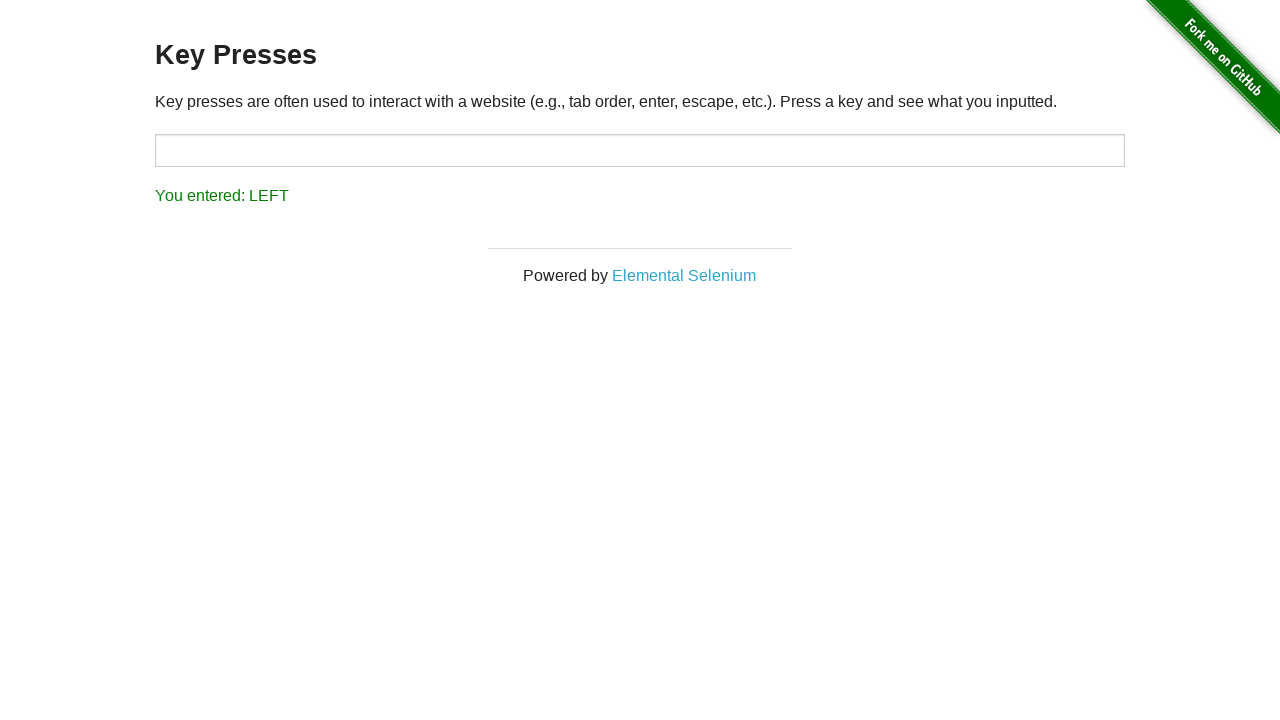

Pressed Arrow Right key
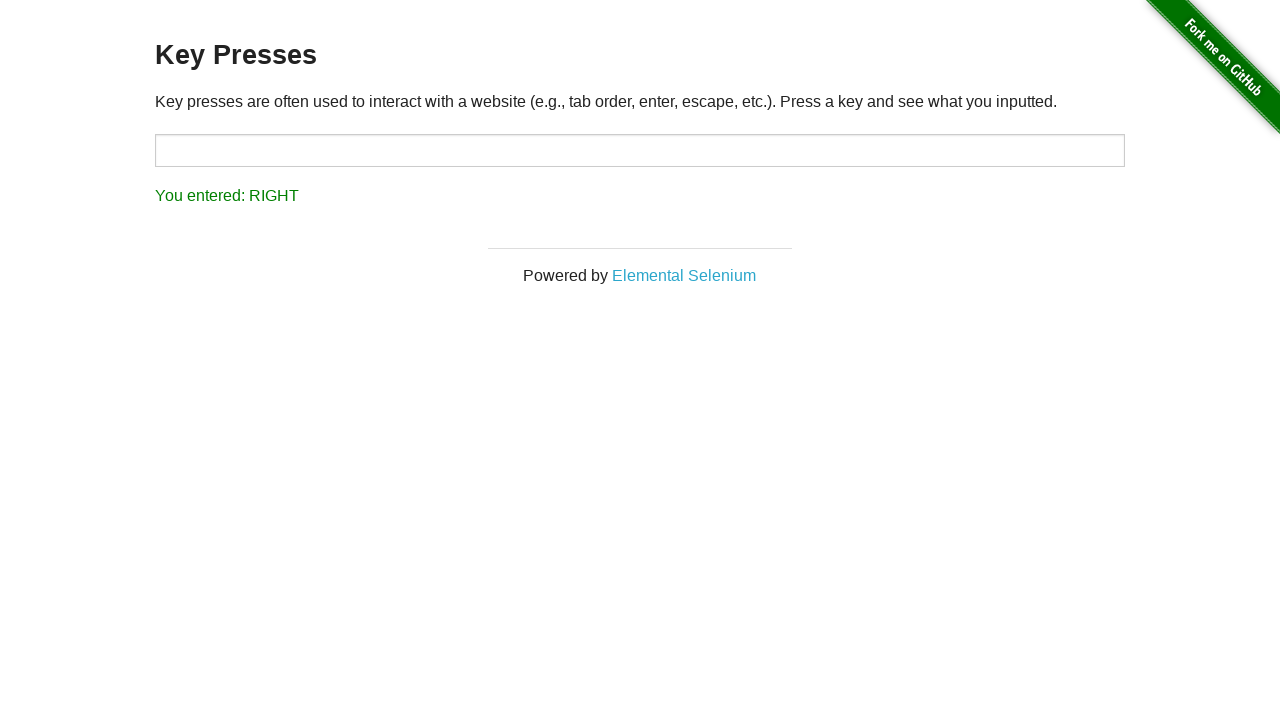

Pressed Arrow Up key
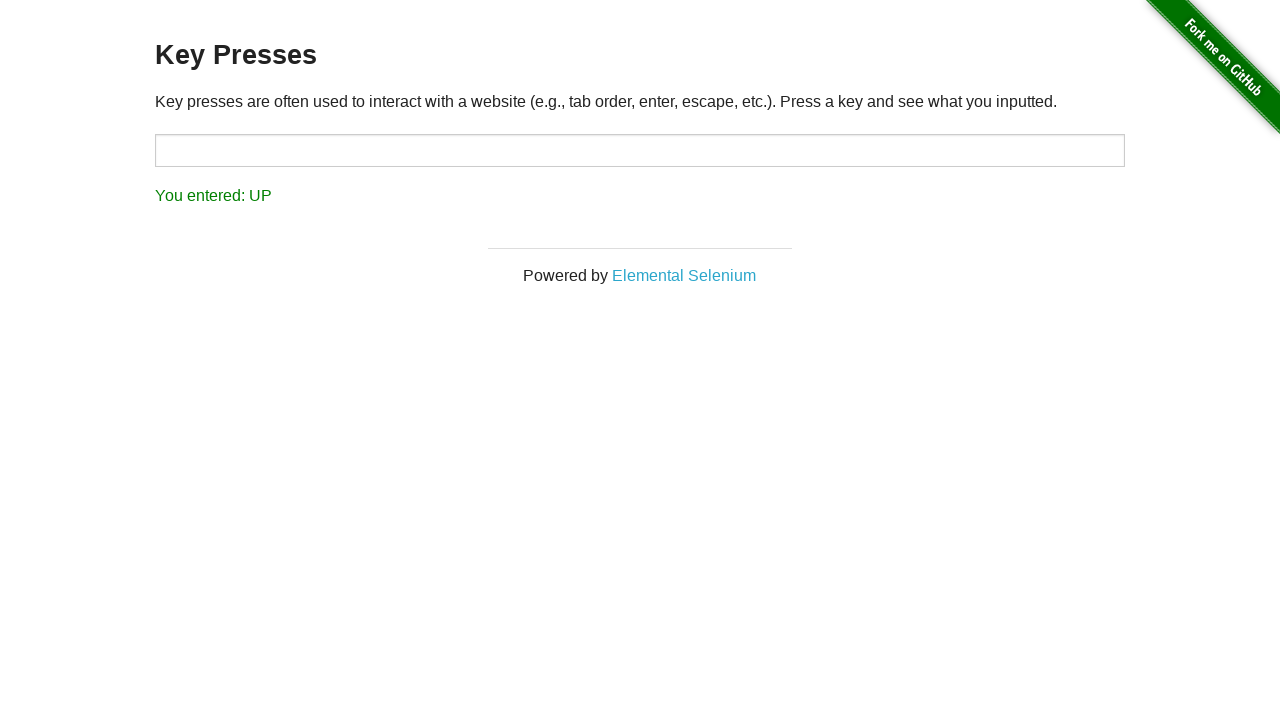

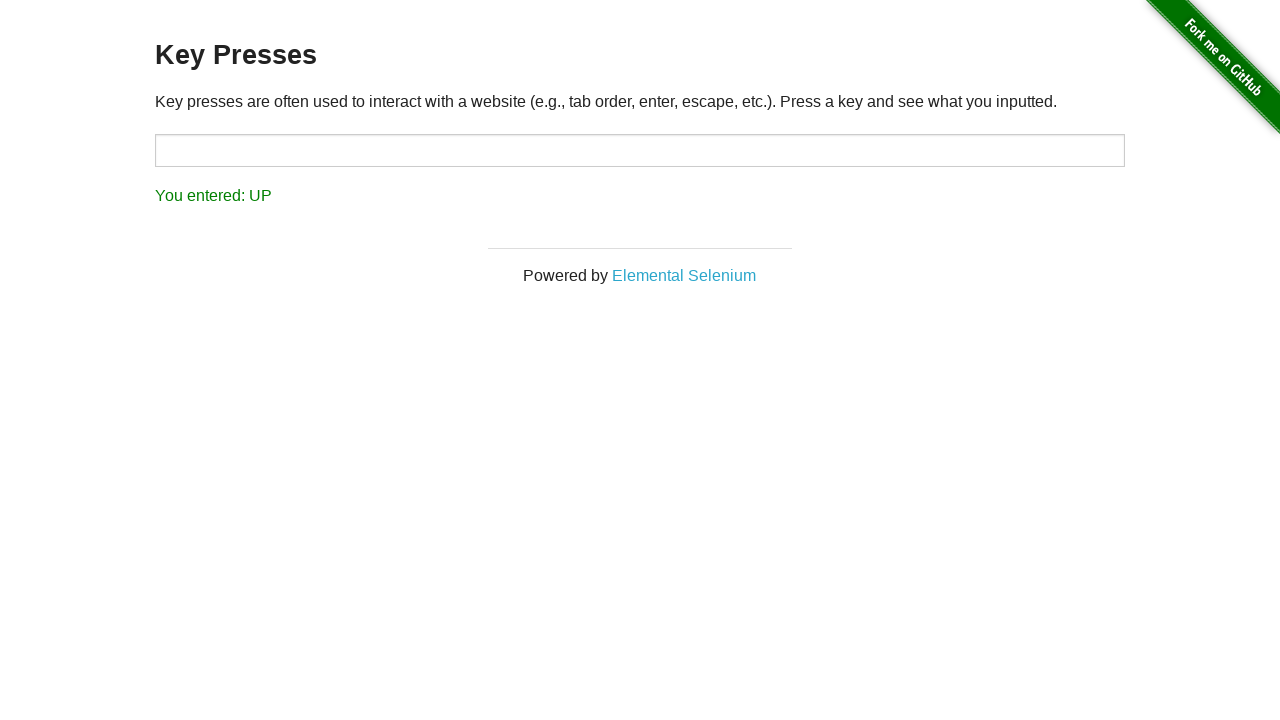